Tests handling multiple browser tabs by opening a new tab, navigating to different sites, switching between tabs, and clicking elements on each tab

Starting URL: https://www.selenium.dev/

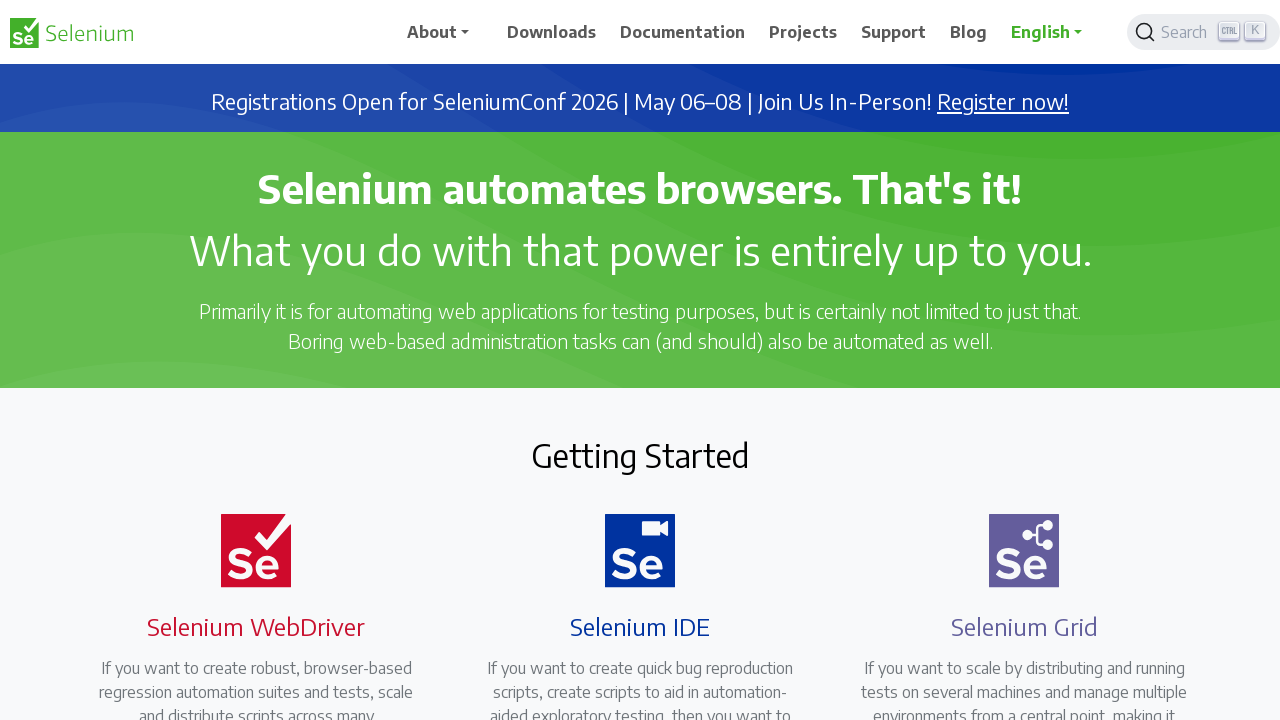

Opened a new browser tab
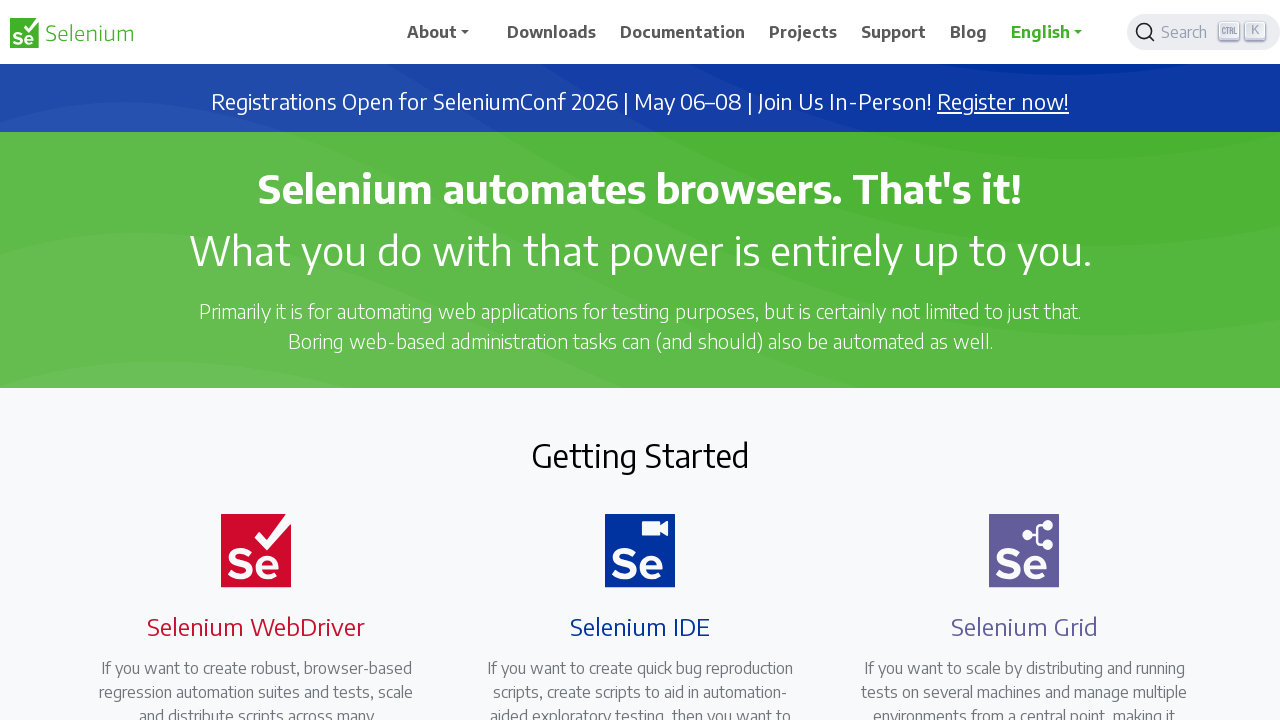

Navigated to https://playwright.dev/ in new tab
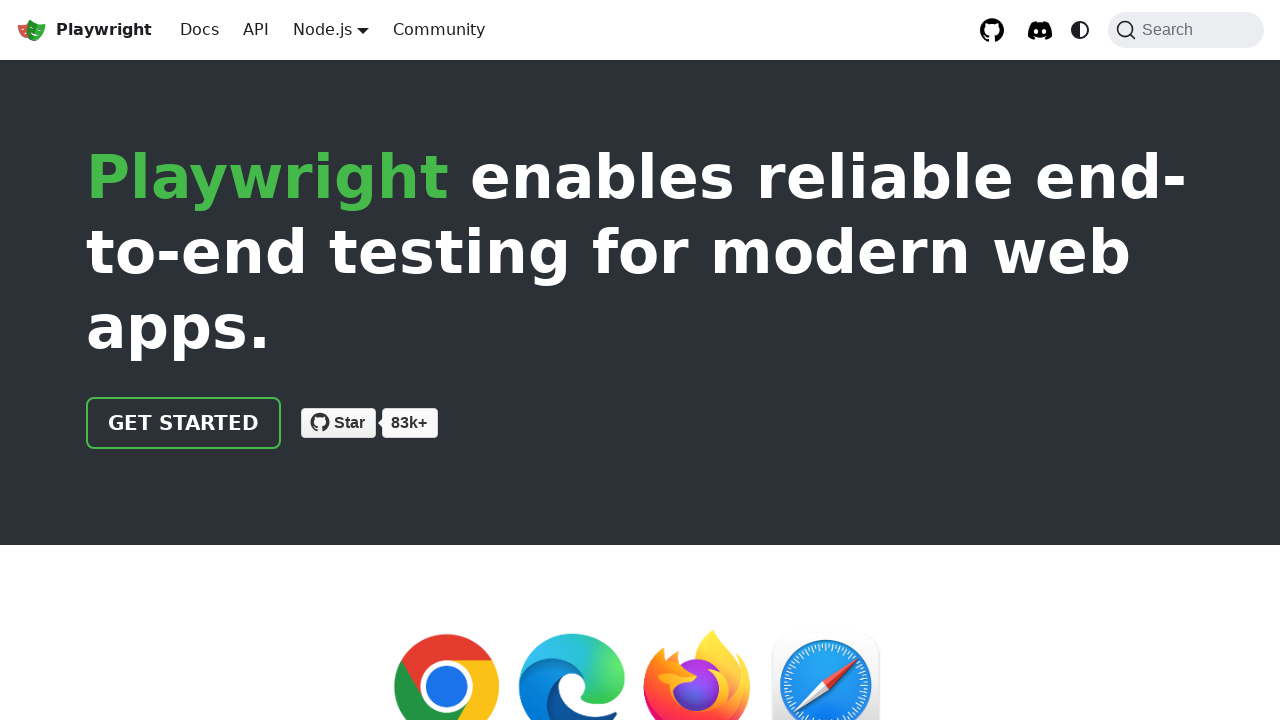

Clicked get started element in new tab at (184, 423) on .getStarted_Sjon
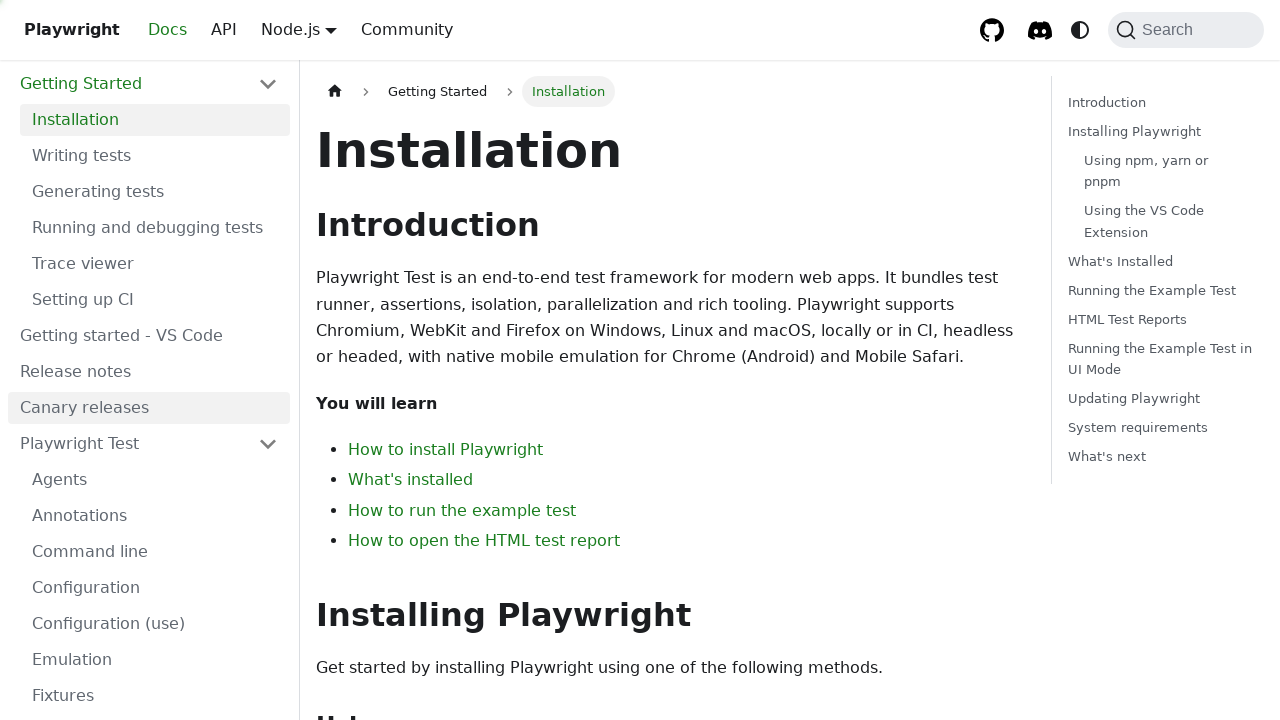

Switched back to original tab
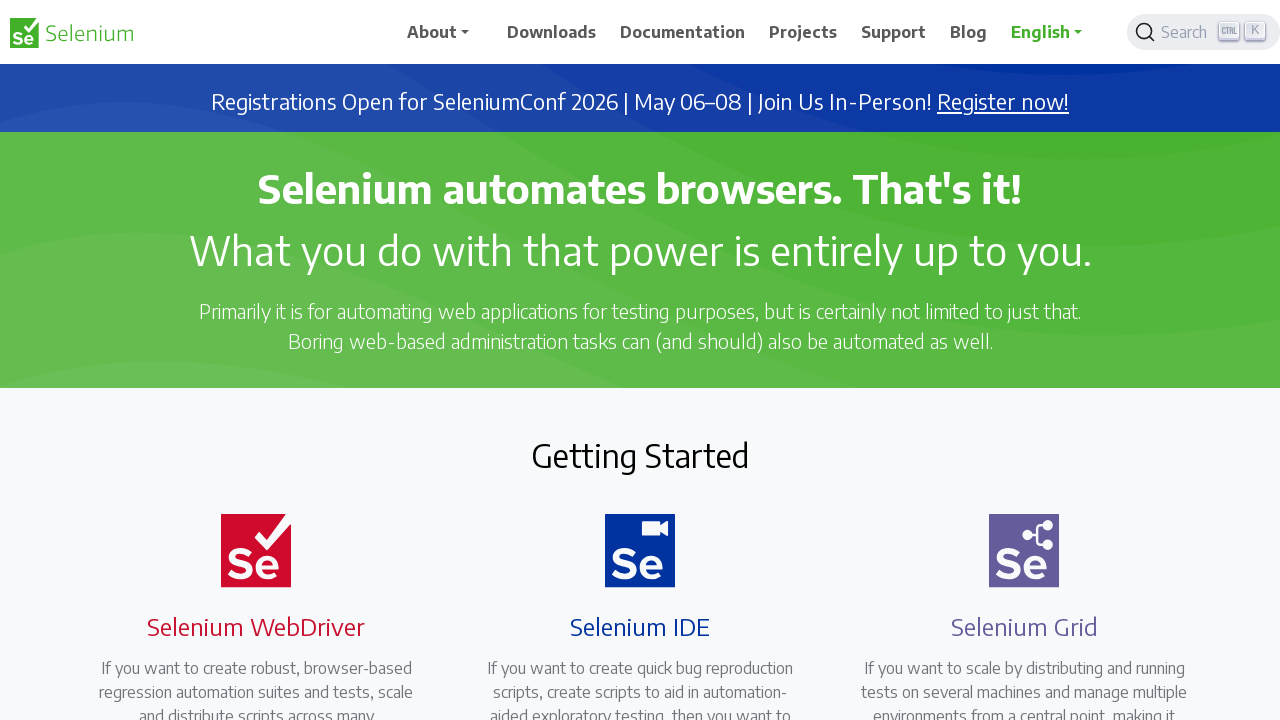

Clicked Downloads link on original tab at (552, 32) on xpath=//span[normalize-space()="Downloads"]
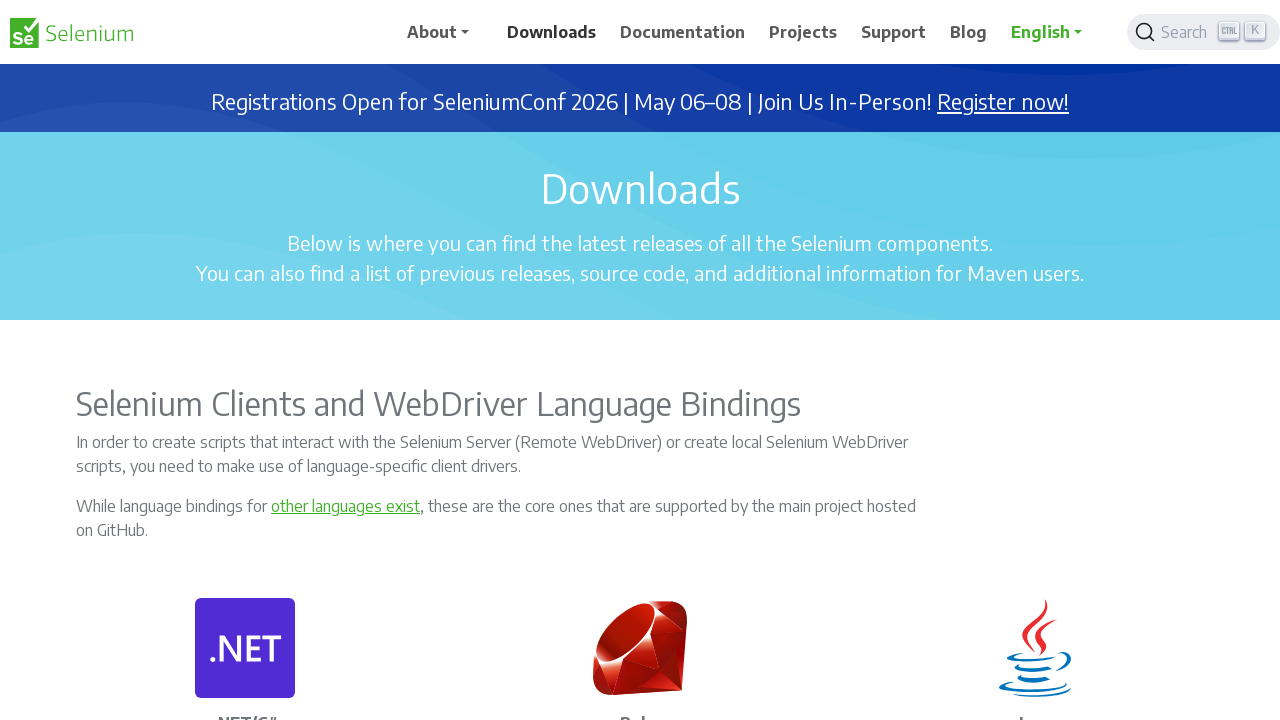

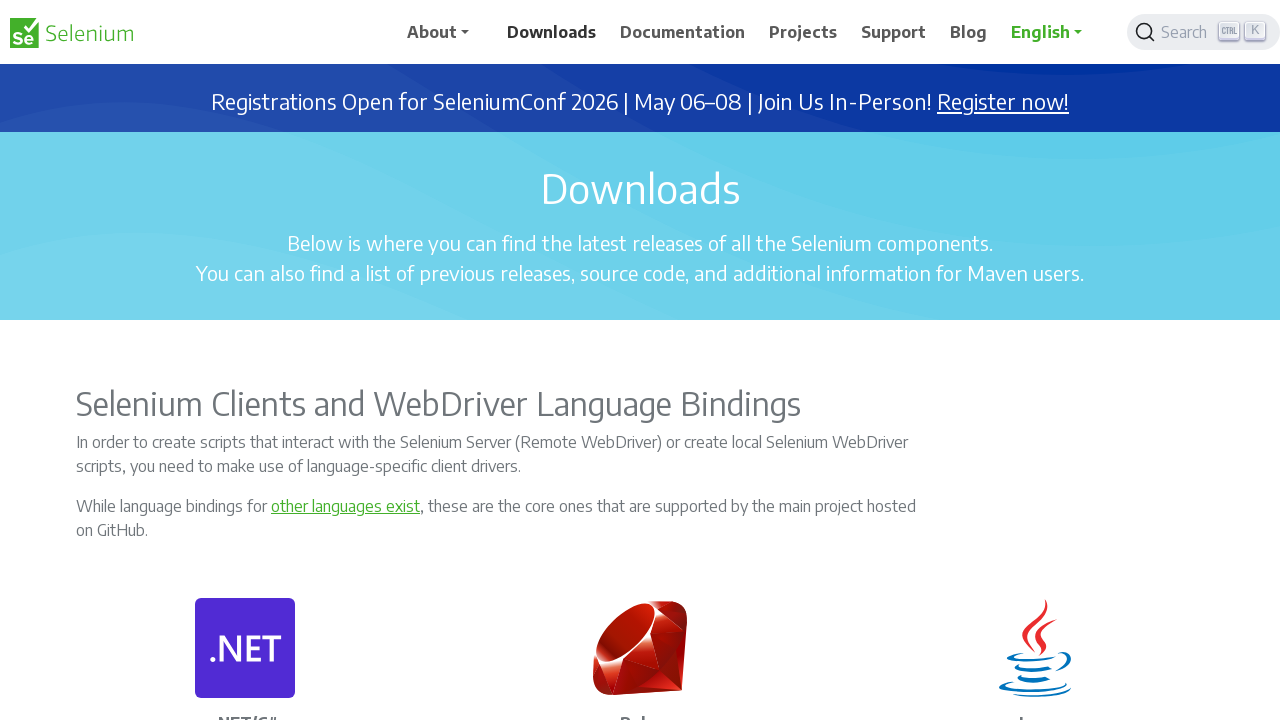